Navigates to OP.GG champions page for a specific role and verifies that the champion statistics table loads correctly with champion data visible.

Starting URL: https://www.op.gg/champions?position=mid

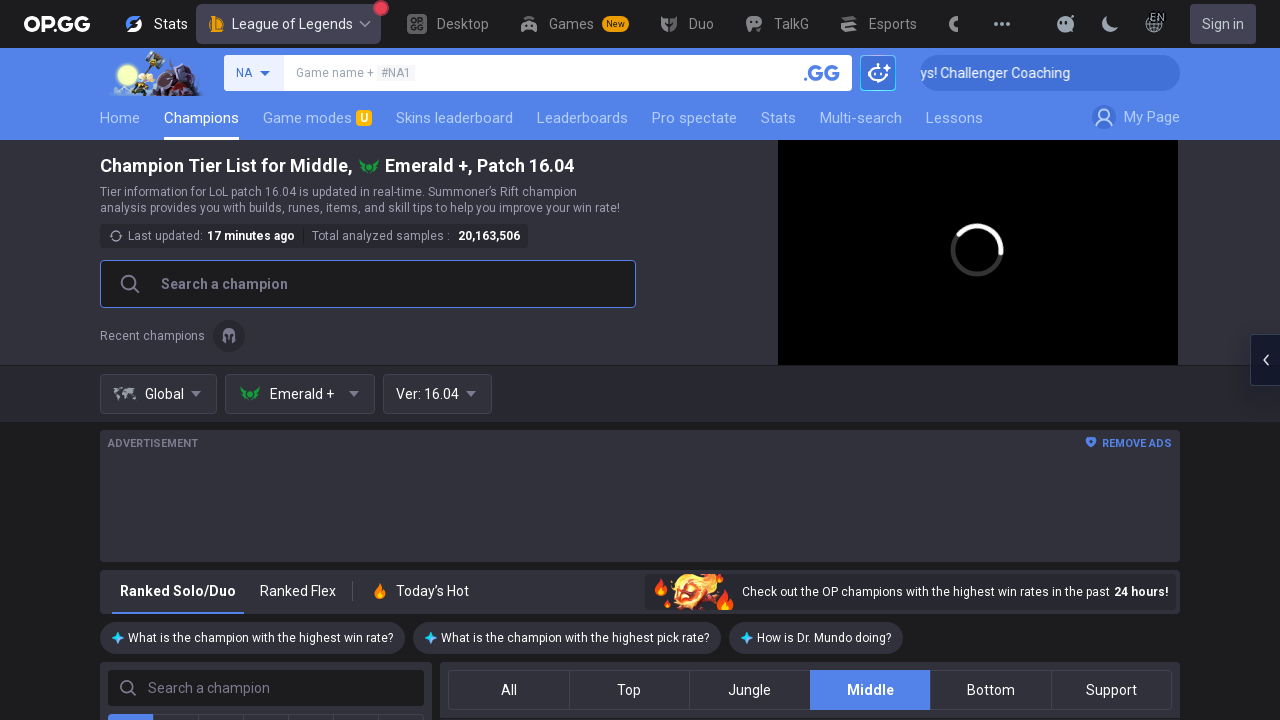

Champion statistics table loaded on OP.GG champions page for mid role
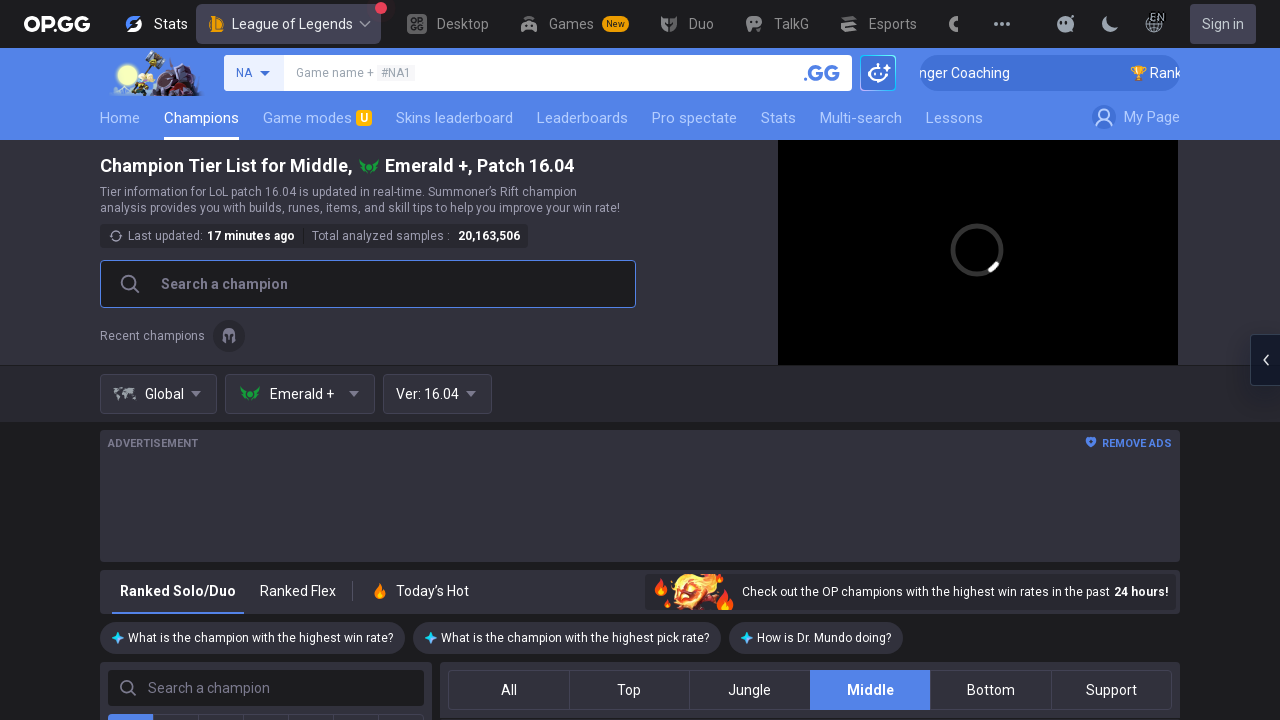

Champion data rows verified in the statistics table
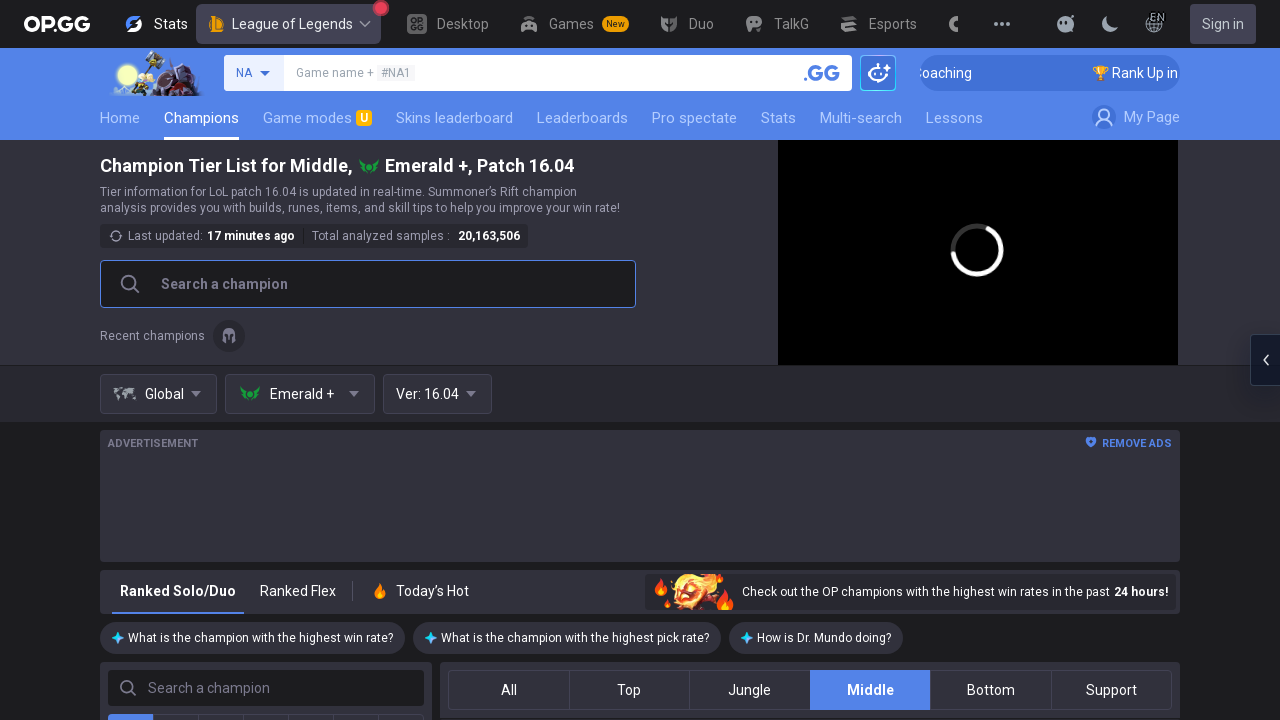

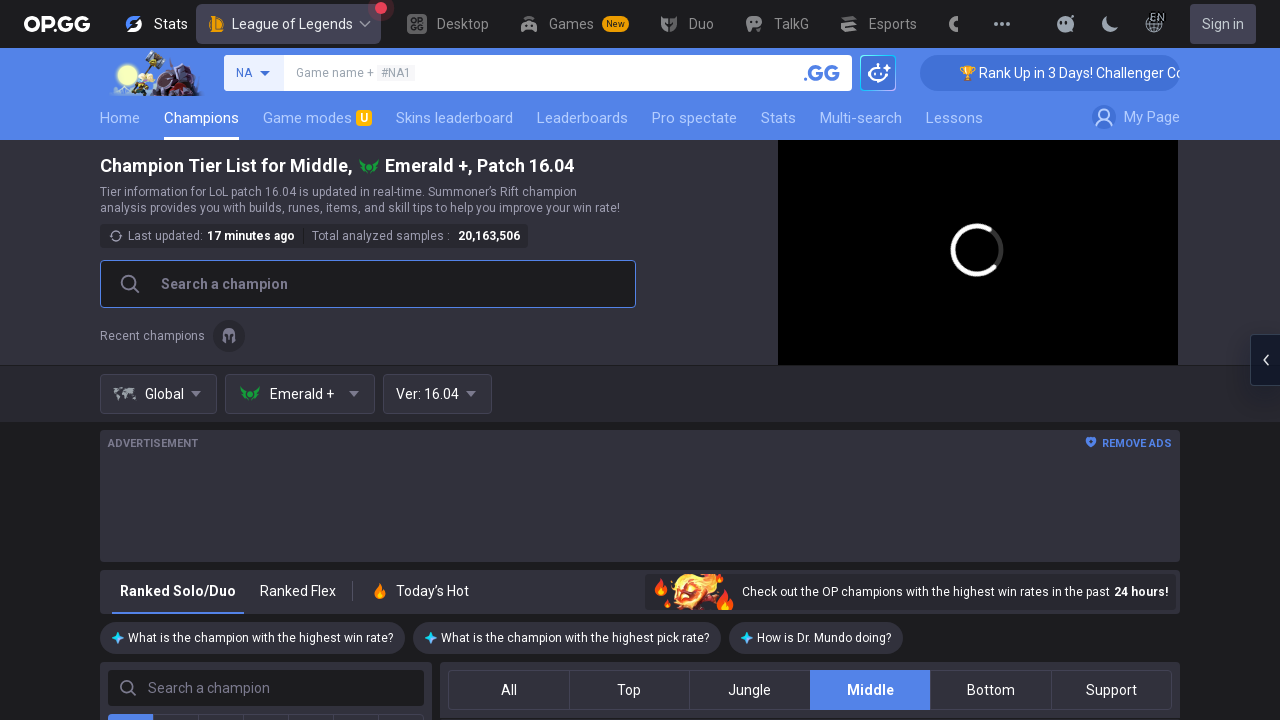